Tests the Text Box form by navigating through Elements, filling all form fields, and verifying the output displays correctly.

Starting URL: https://demoqa.com/

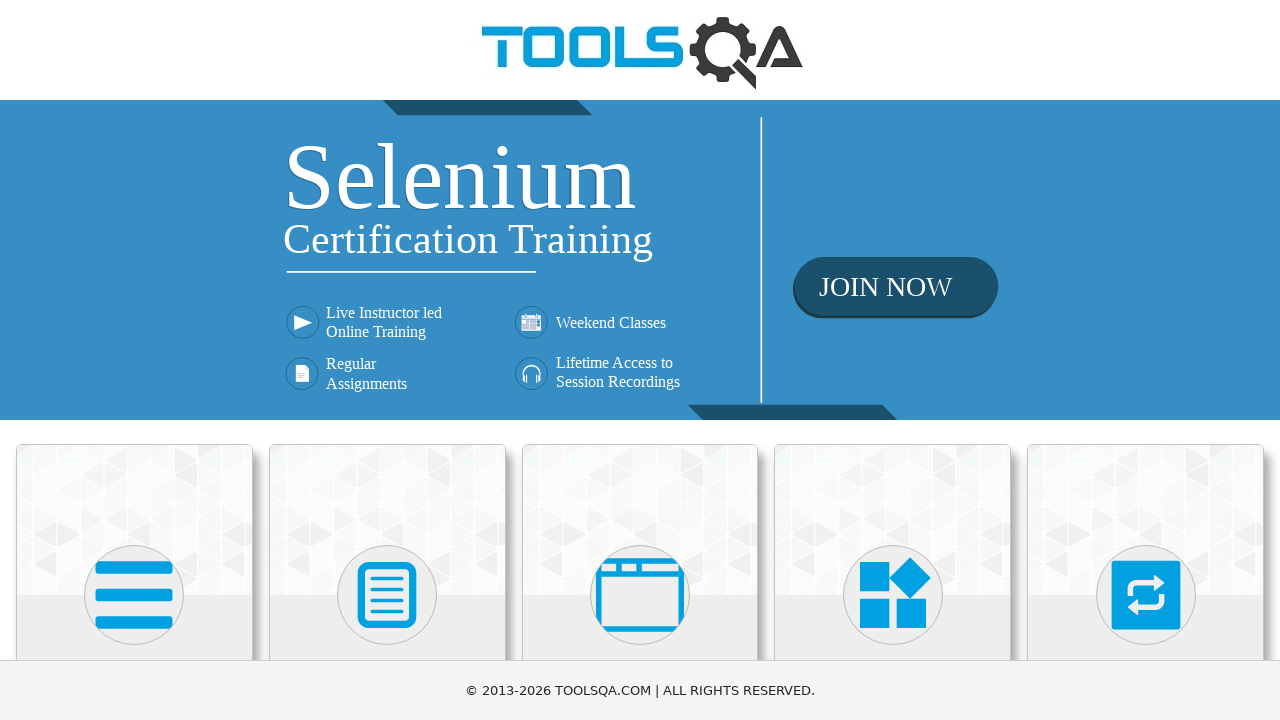

Clicked on Elements heading at (134, 360) on xpath=//h5[1]
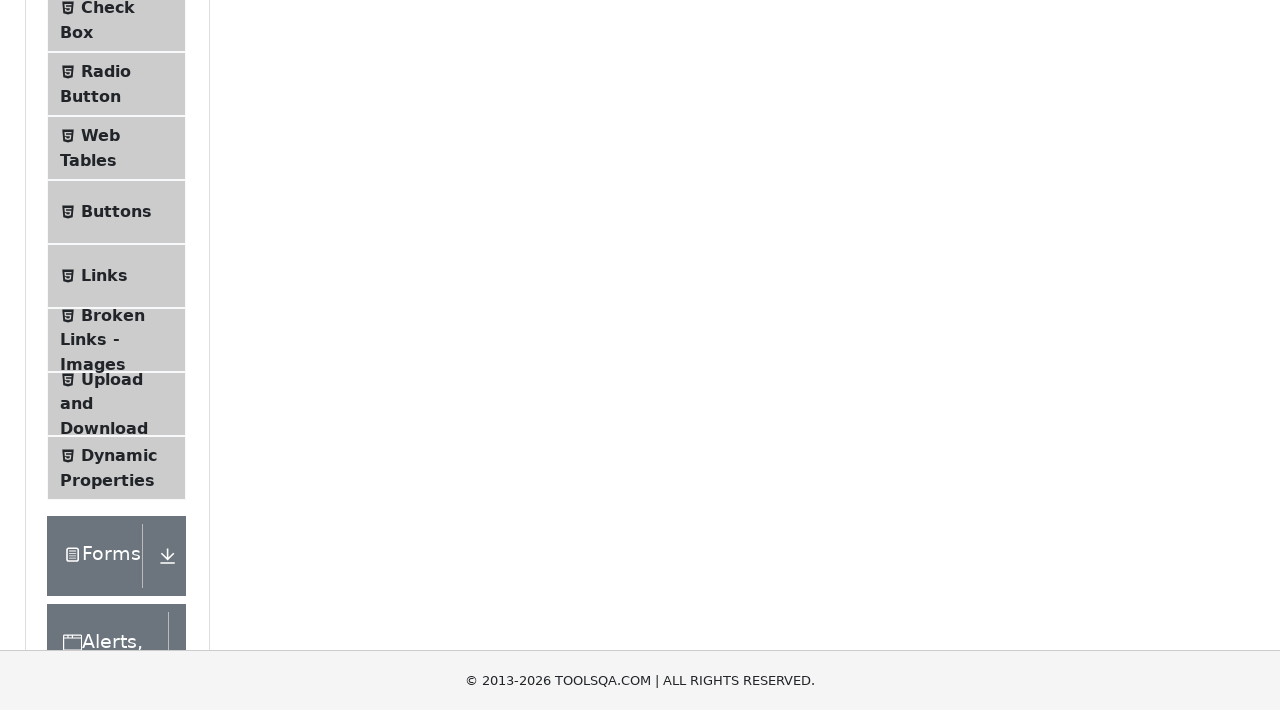

Clicked on Text Box menu item at (119, 261) on xpath=//span[text()='Text Box']
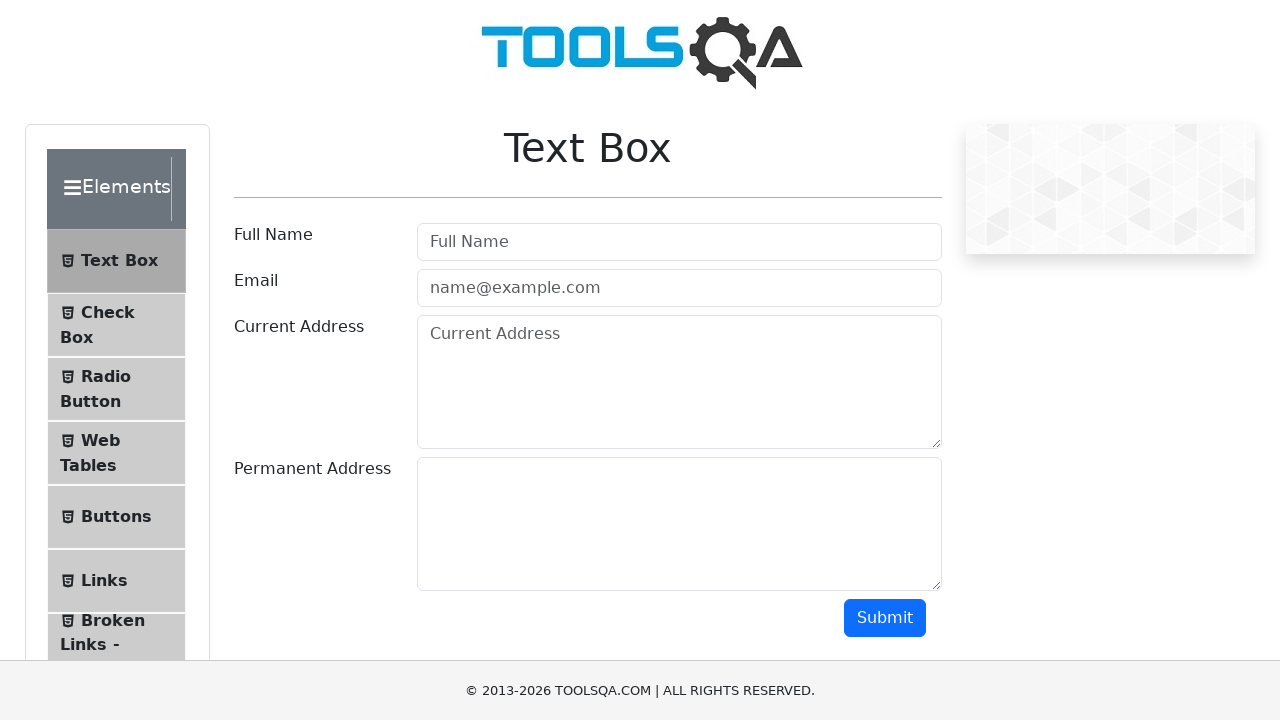

Filled in full name field with 'Nat' on input[placeholder='Full Name']
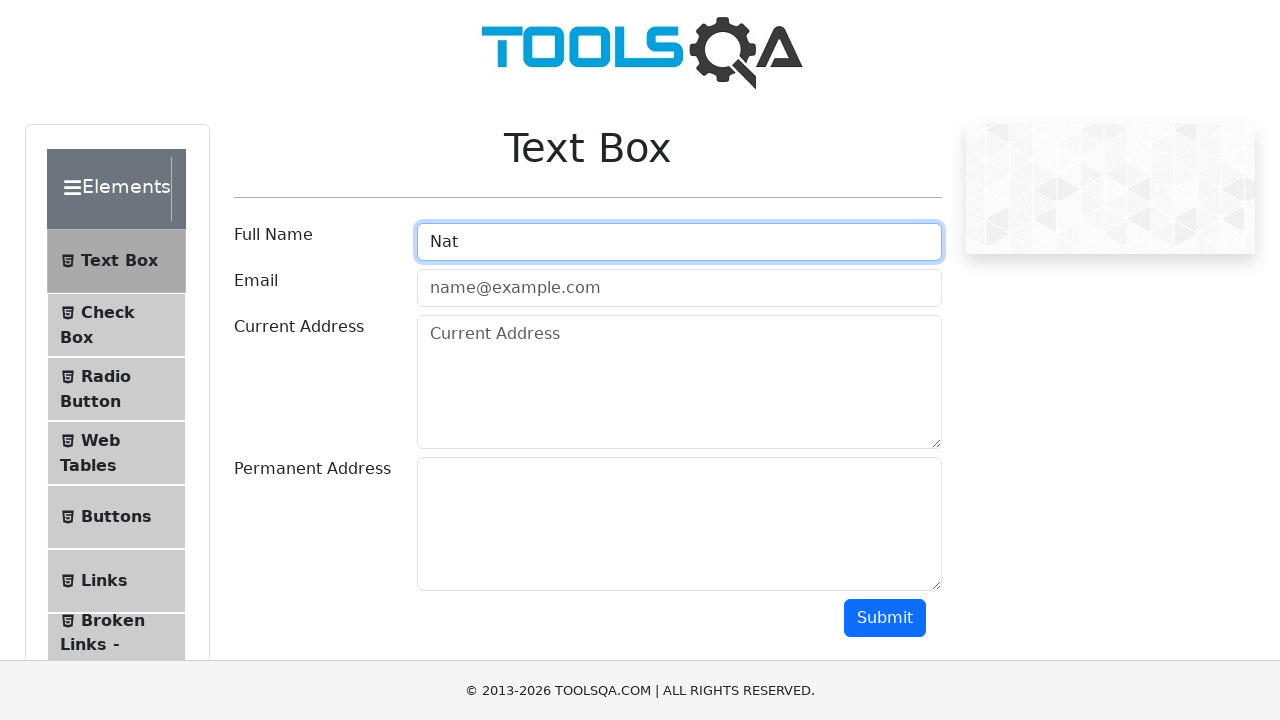

Filled in email field with 'new@new.new' on #userEmail
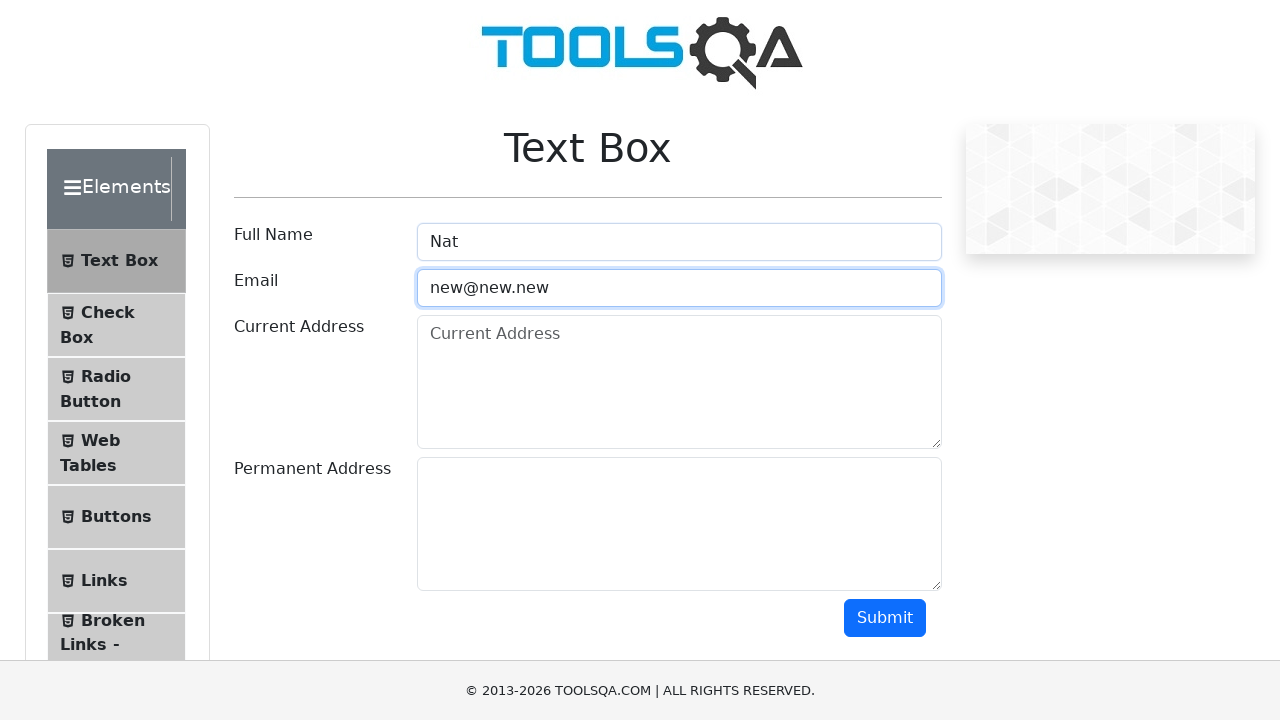

Filled in current address field with 'USA' on #currentAddress
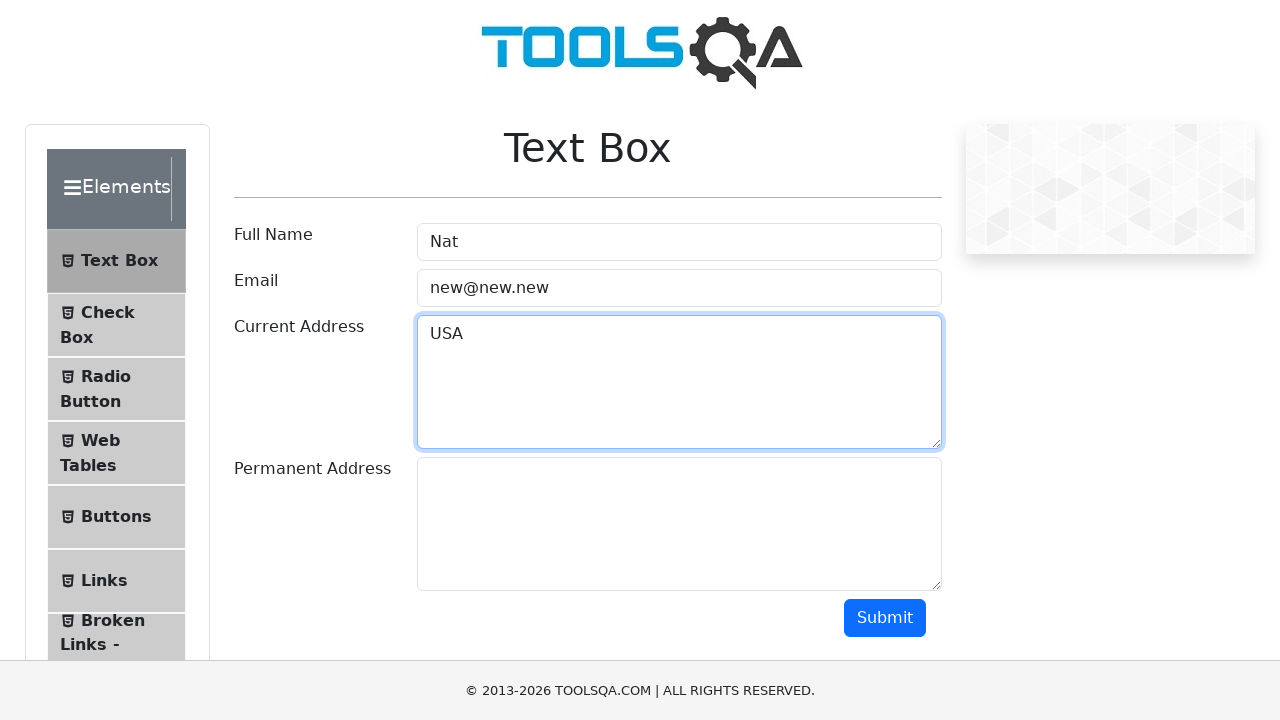

Filled in permanent address field with 'NY' on #permanentAddress
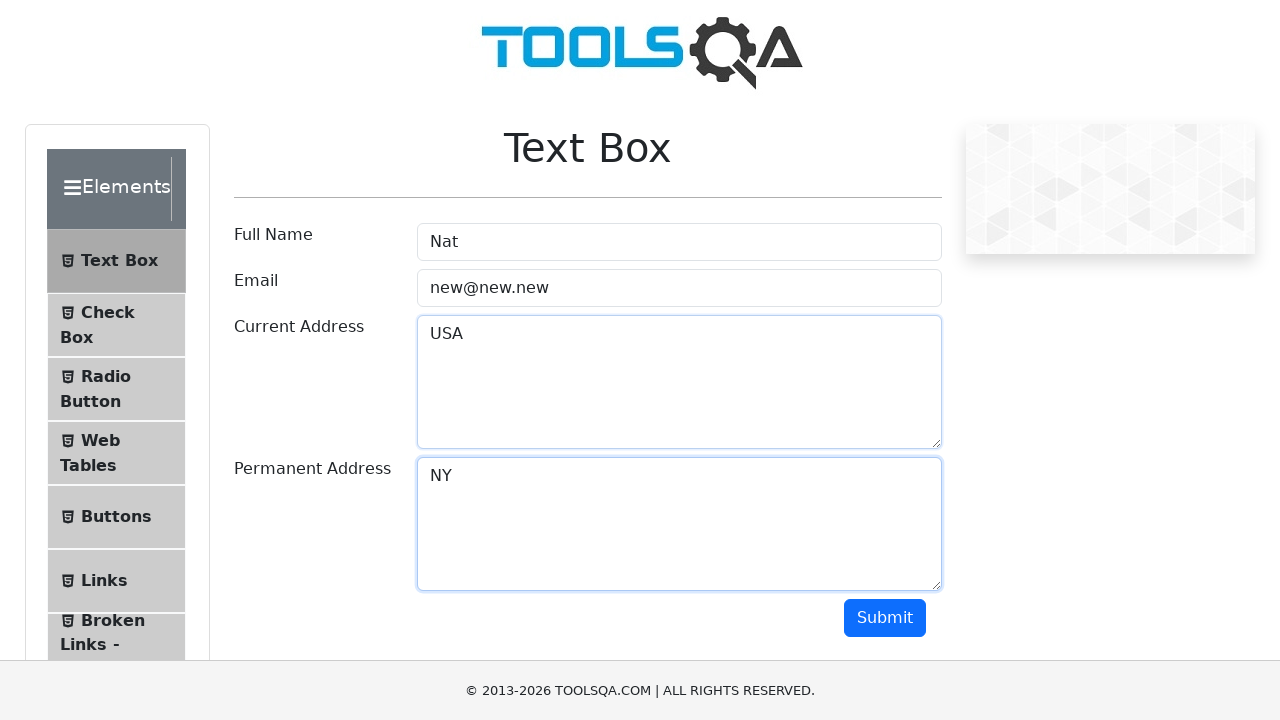

Clicked submit button to submit the form at (885, 618) on #submit
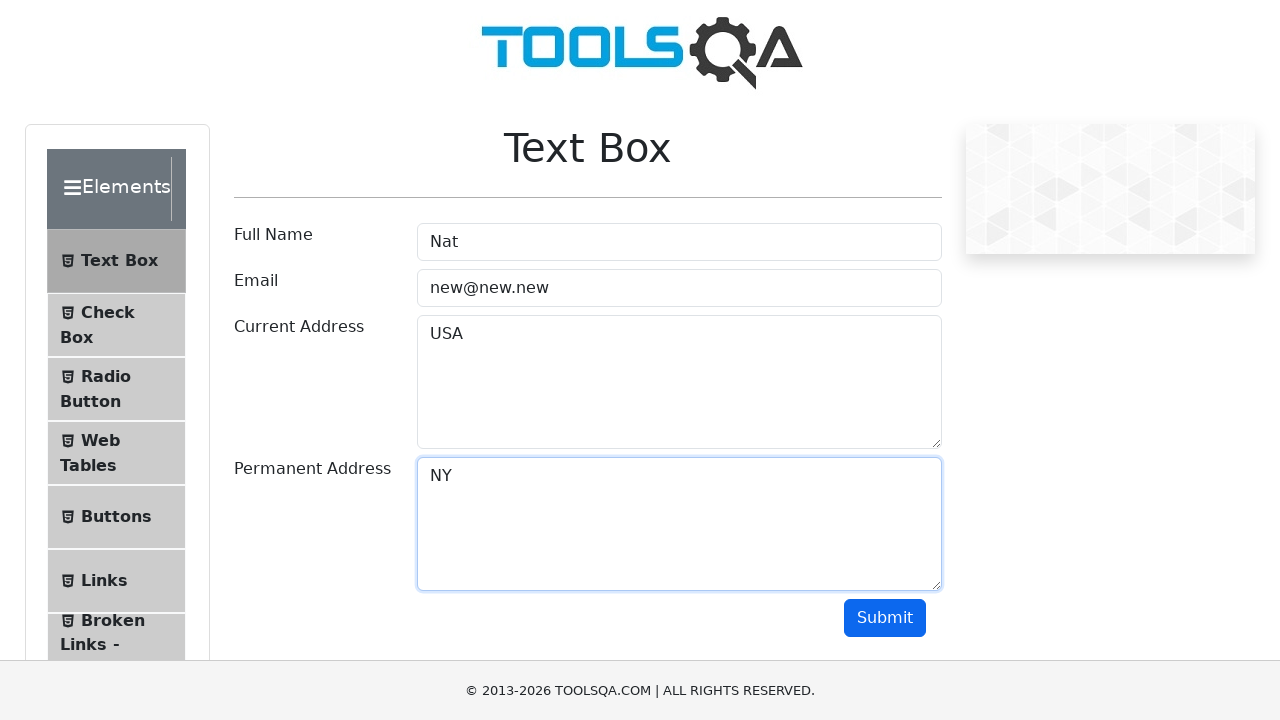

Verified output by waiting for name field to appear
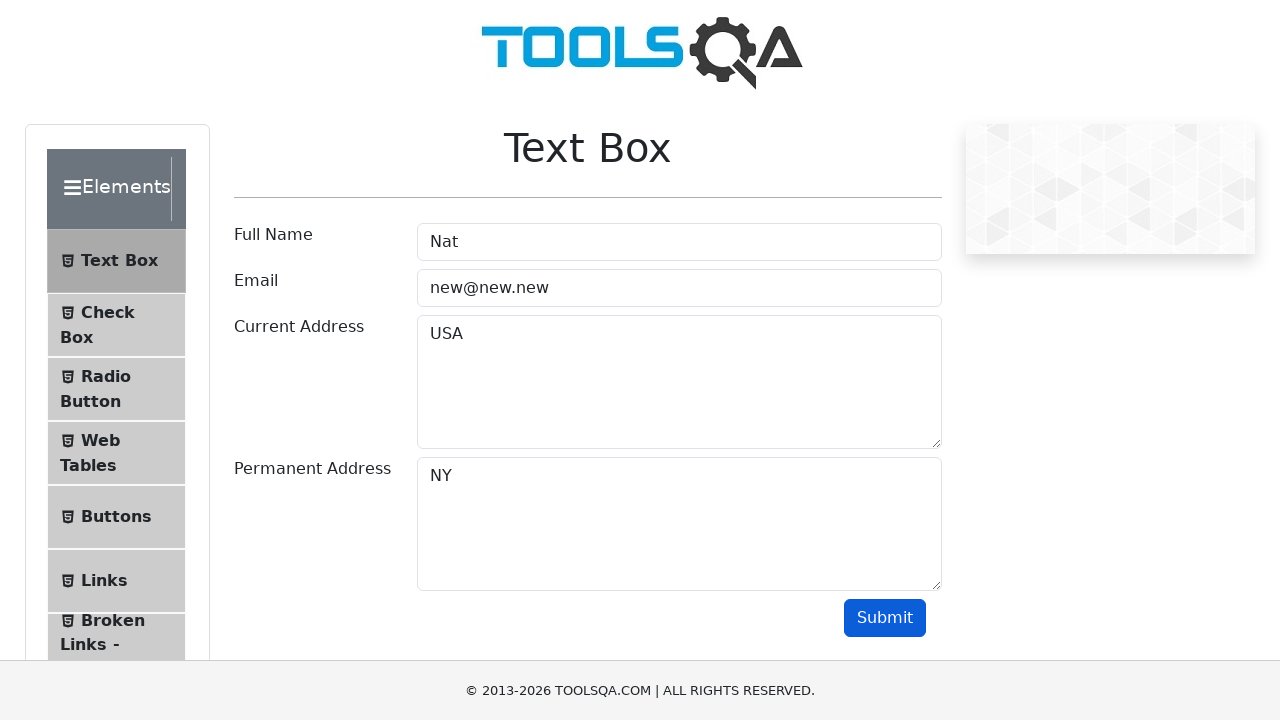

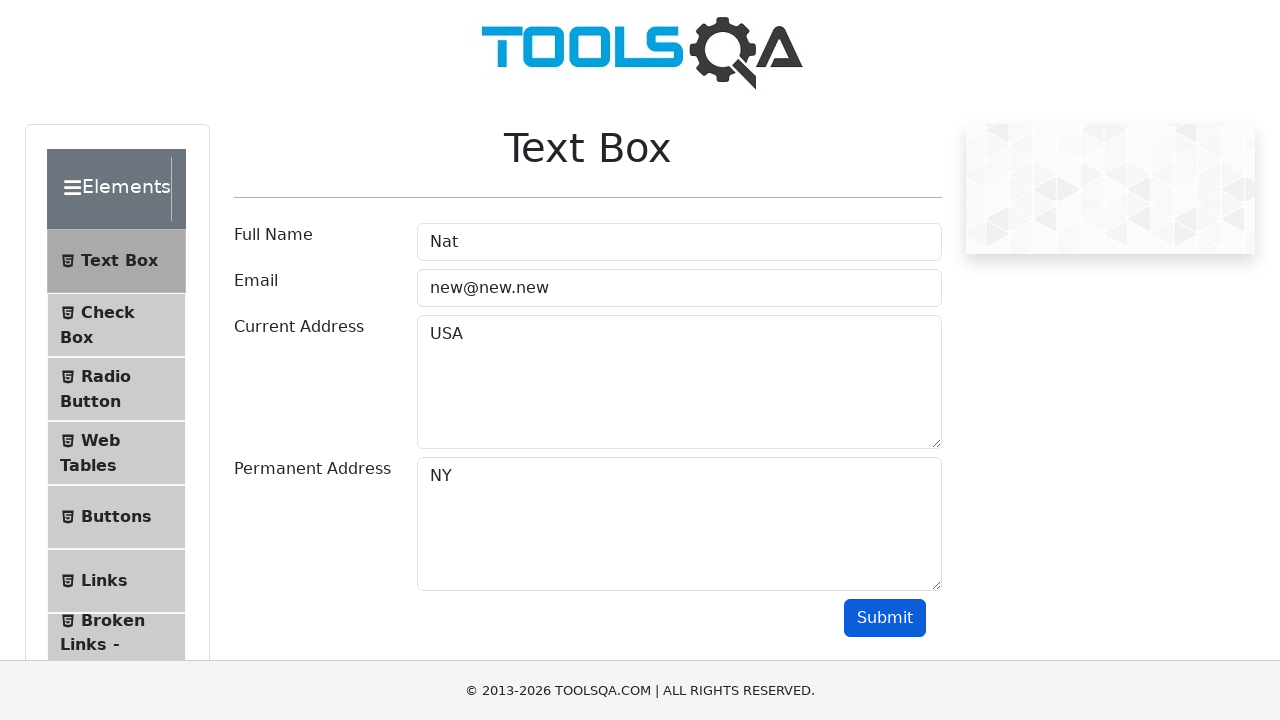